Tests a text box form by filling in full name, email, and address fields, then submitting the form and verifying the displayed output

Starting URL: https://demoqa.com/text-box

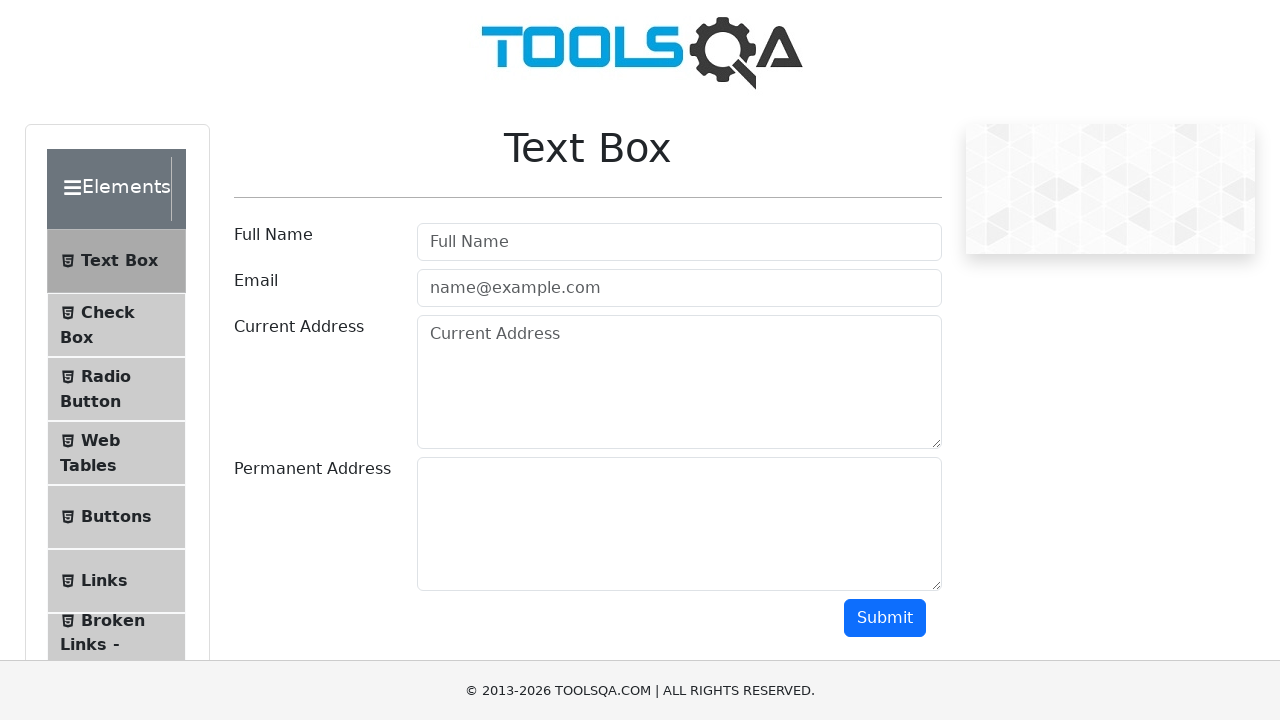

Filled full name field with 'Akhila Kumar' on #userName
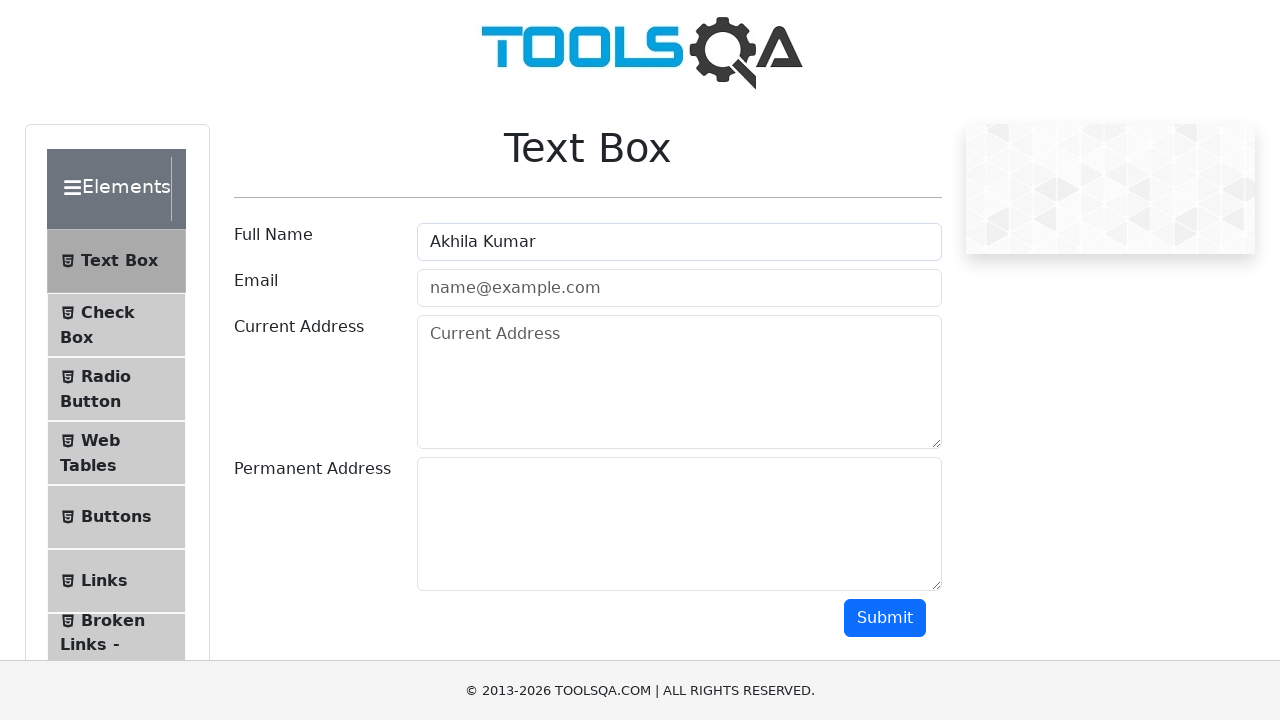

Filled email field with 'akku.akhila111@gmail.com' on #userEmail
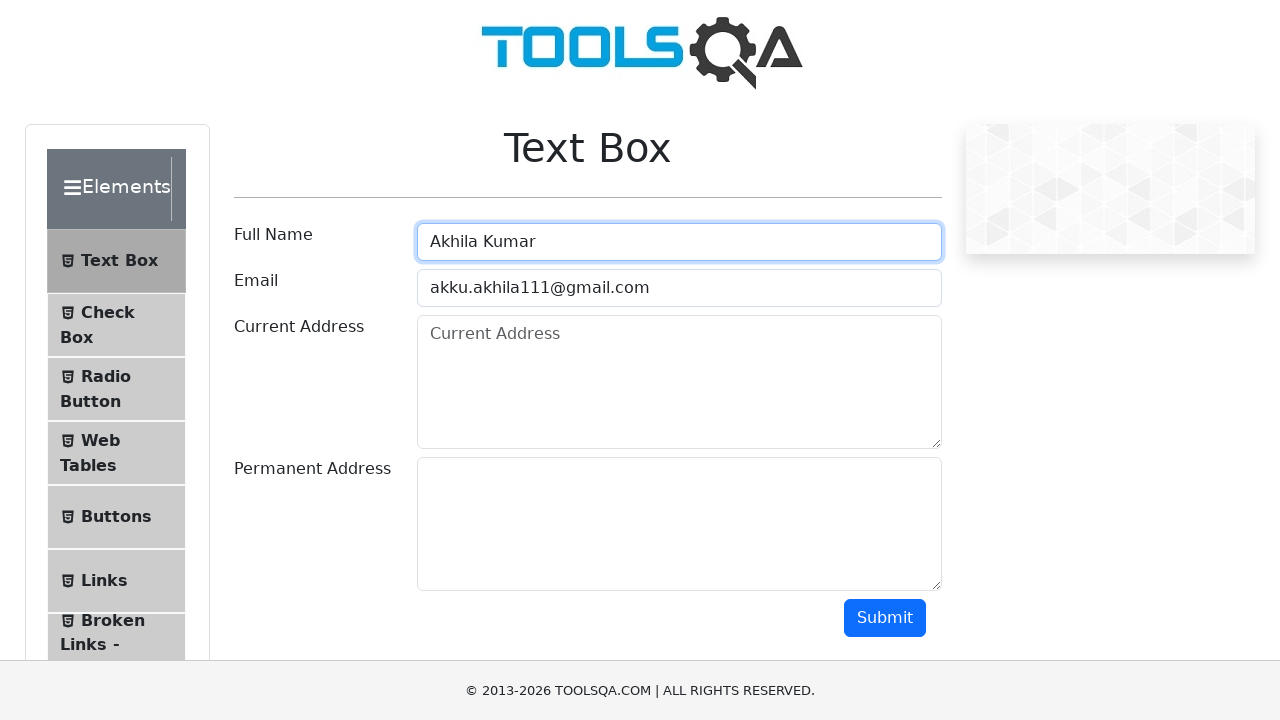

Filled current address field with 'Current' on #currentAddress
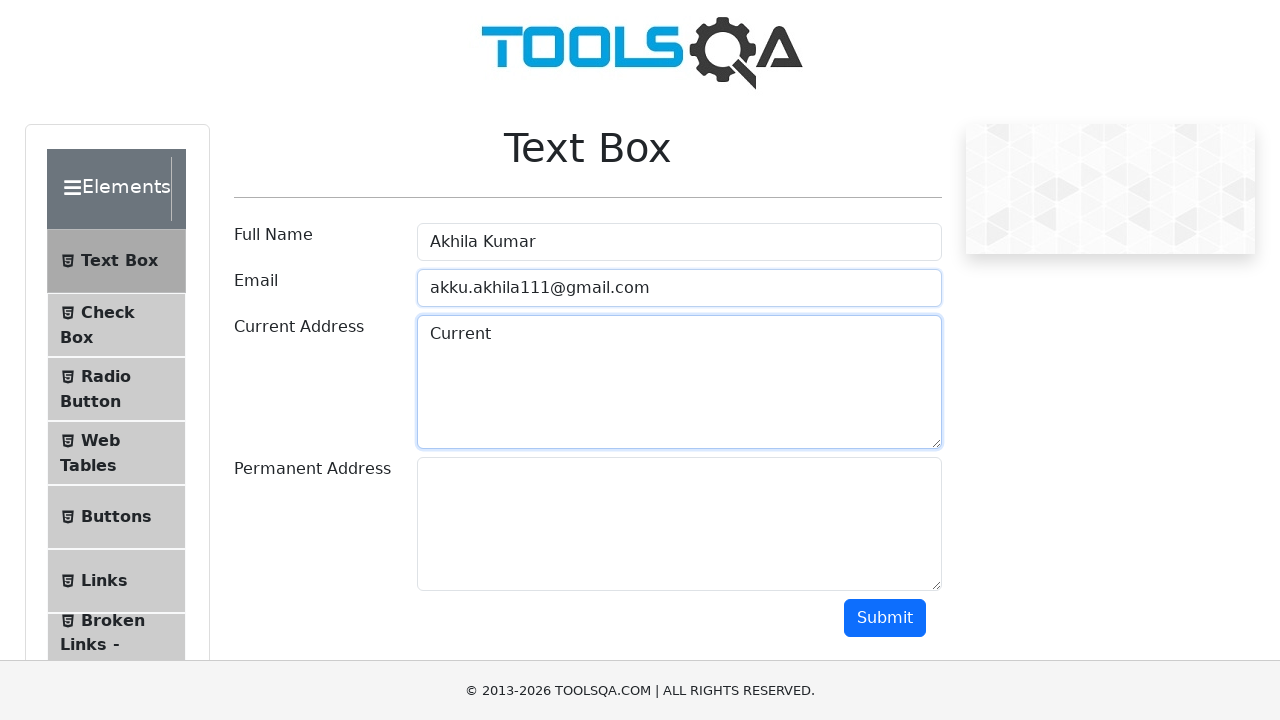

Filled permanent address field with 'Permanent' on #permanentAddress
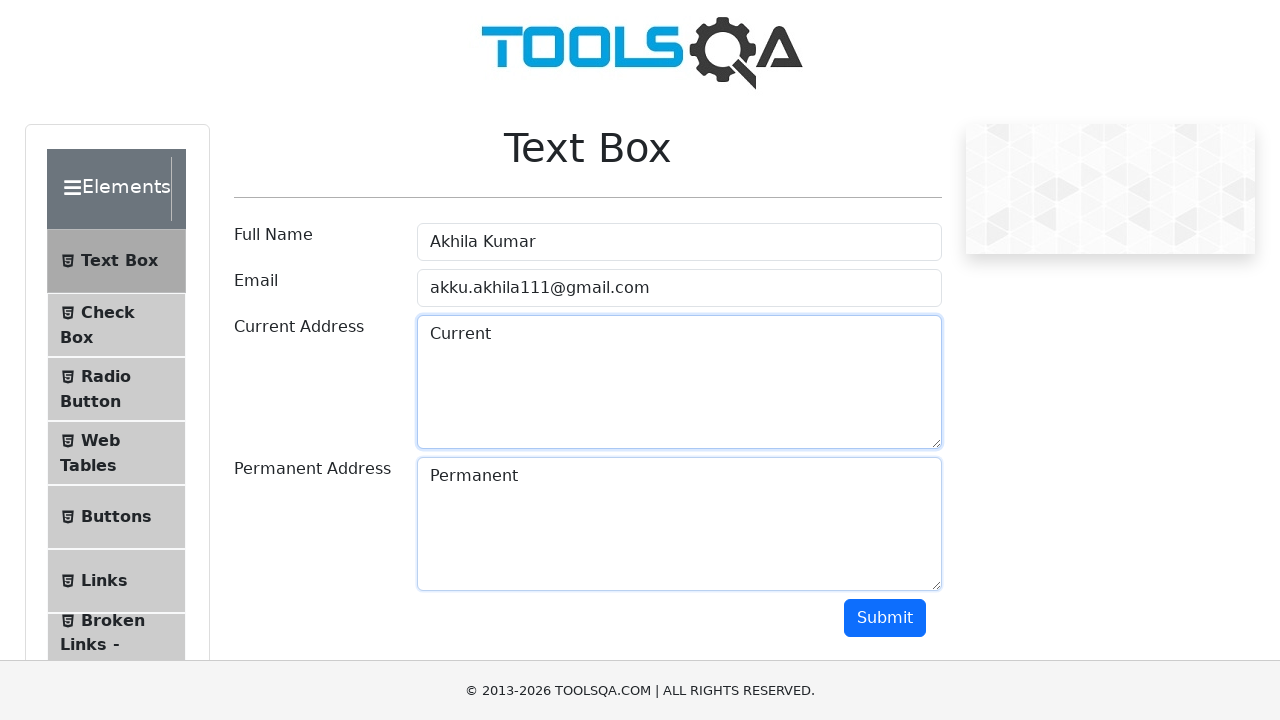

Clicked submit button to submit the form at (885, 618) on #submit
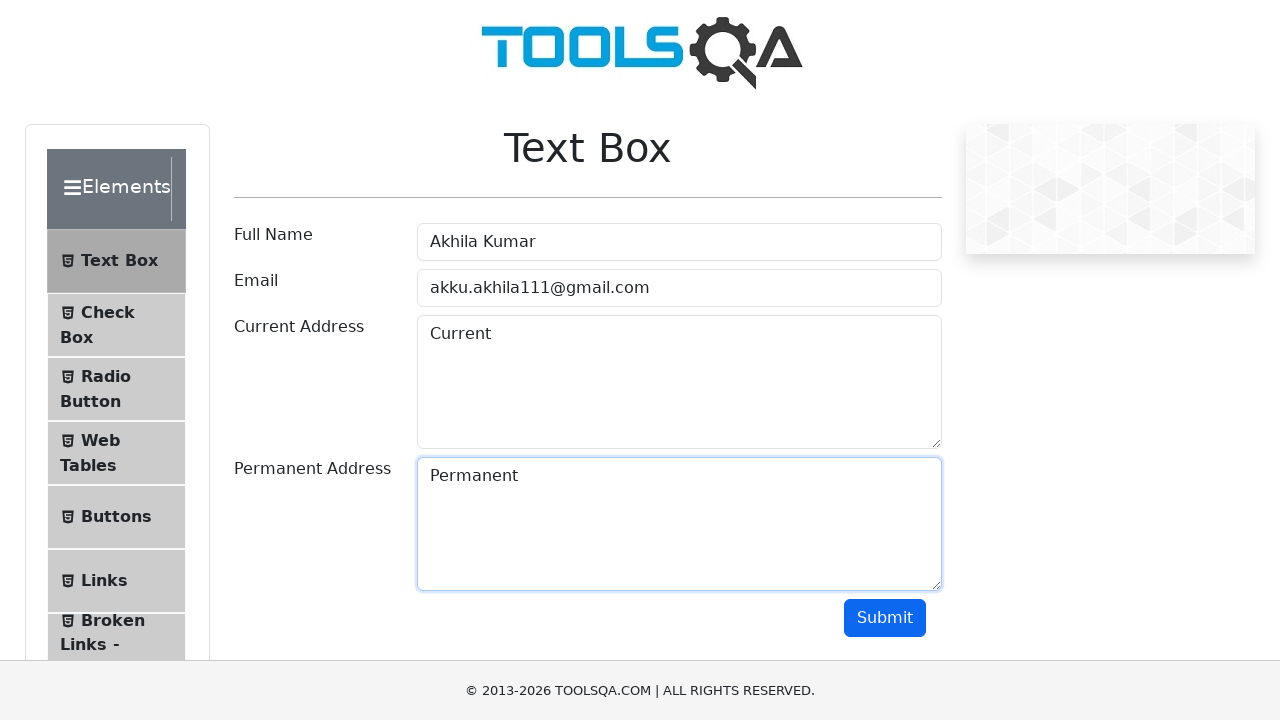

Waited for output name field to appear
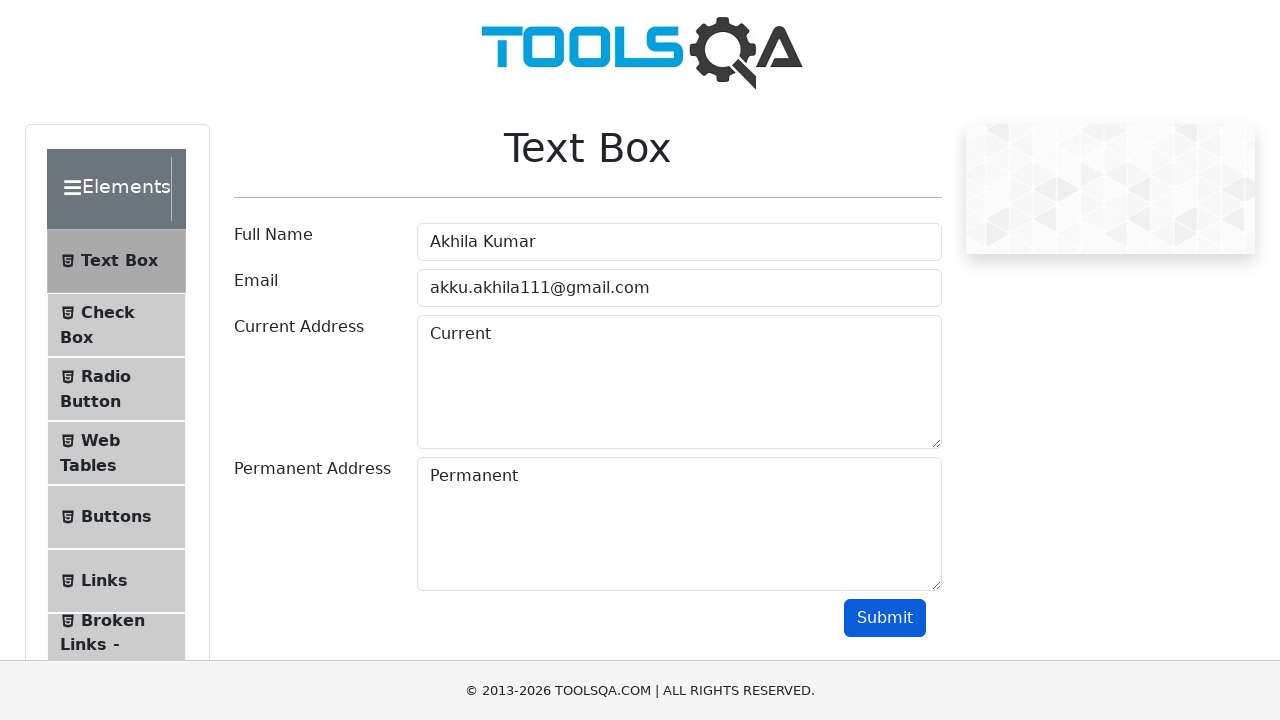

Verified full name 'Akhila Kumar' is displayed in output
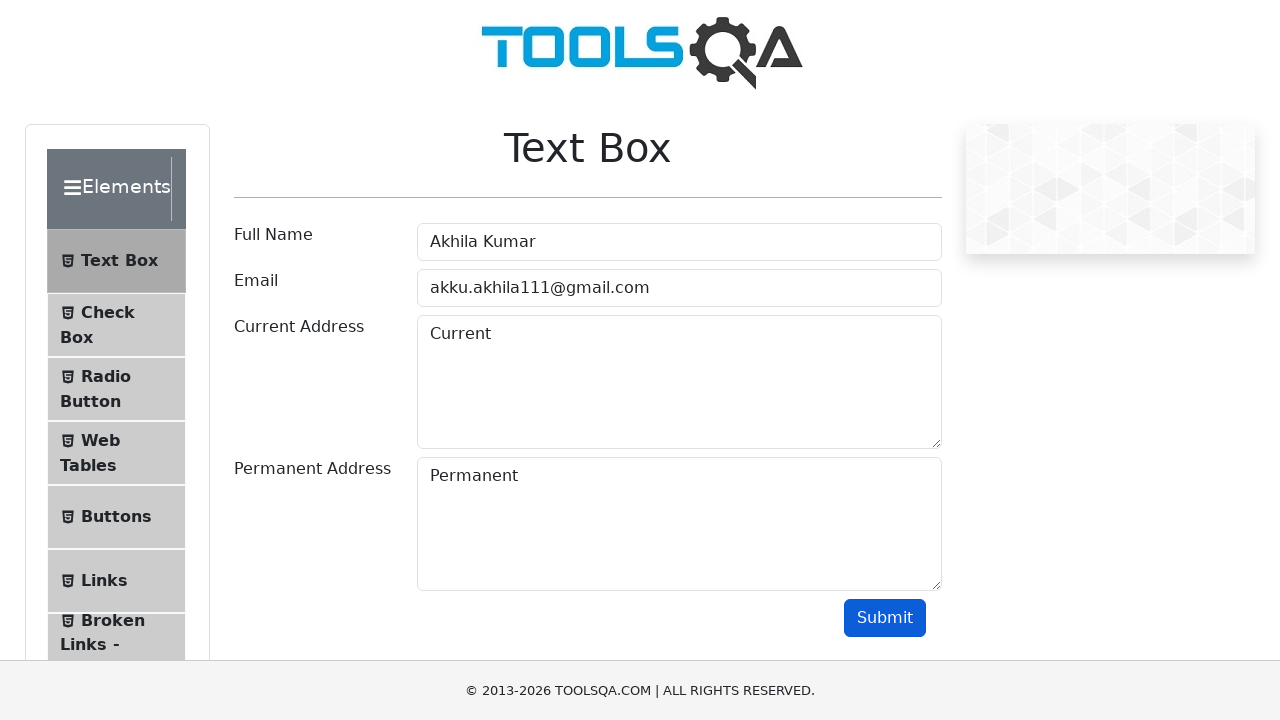

Verified email 'akku.akhila111@gmail.com' is displayed in output
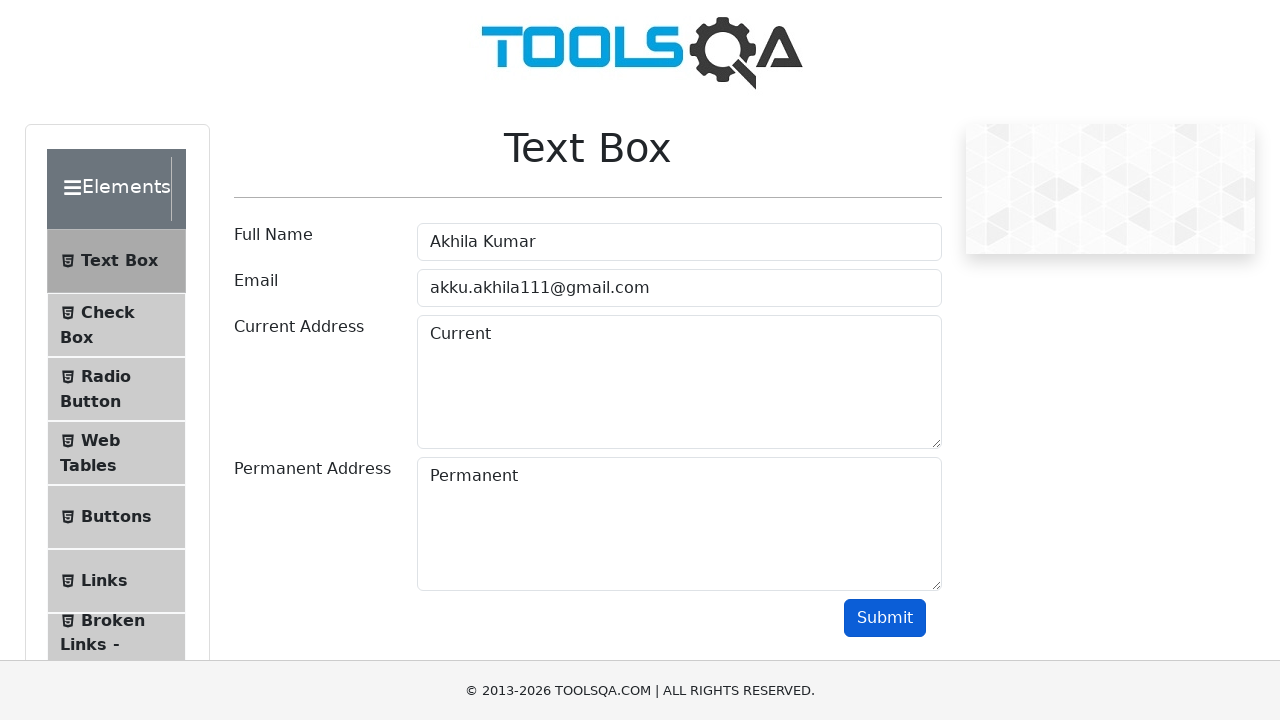

Verified current address 'Current' is displayed in output
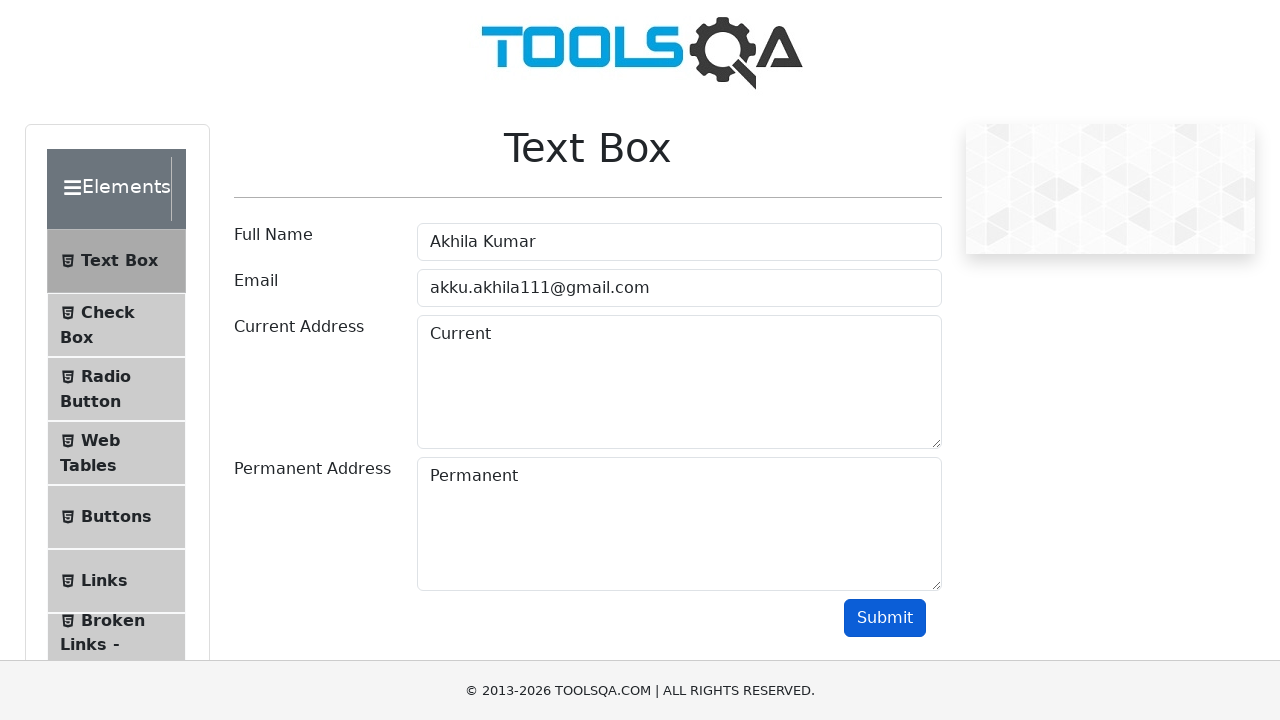

Verified permanent address 'Permanent' is displayed in output
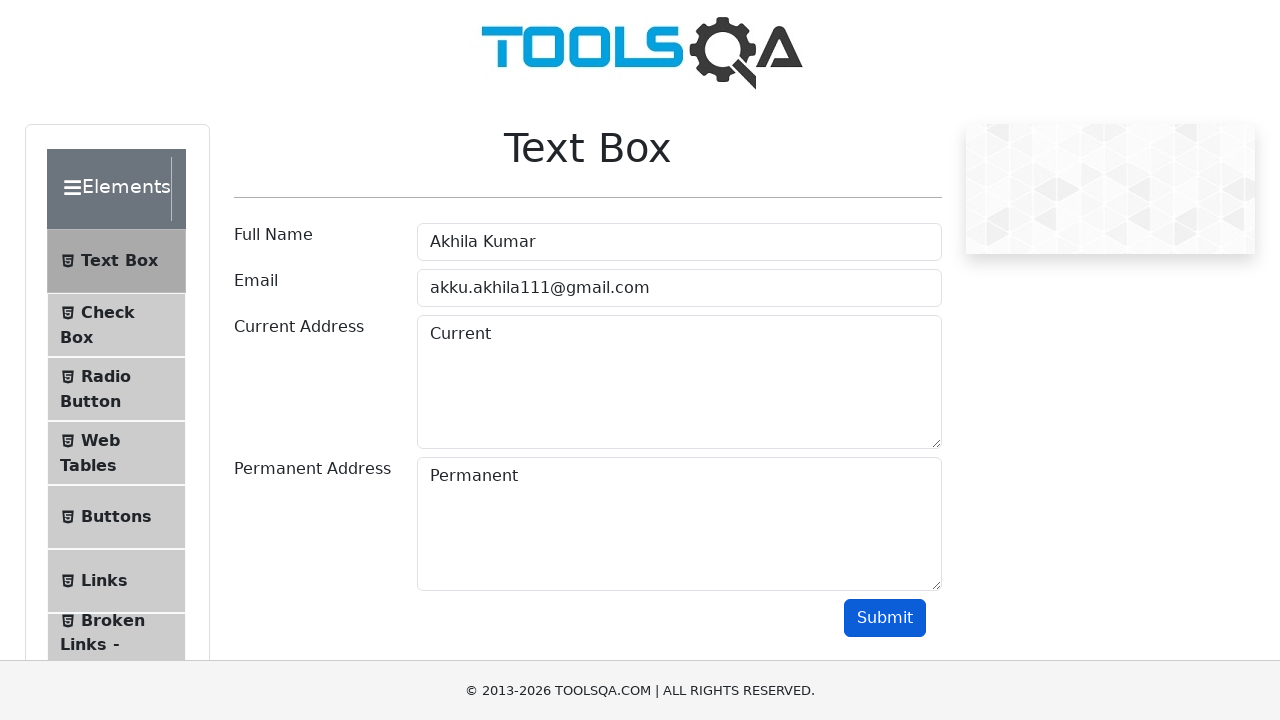

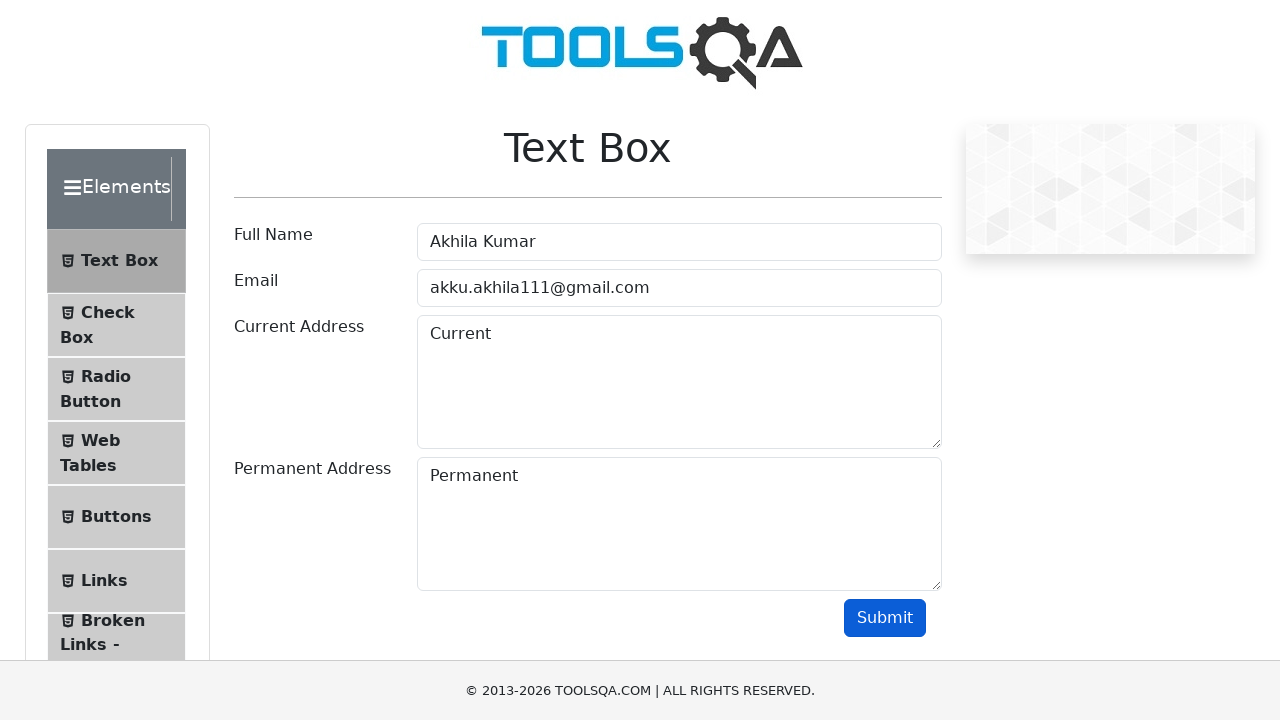